Tests finding an element by tag name on DuckDuckGo homepage

Starting URL: https://duckduckgo.com/

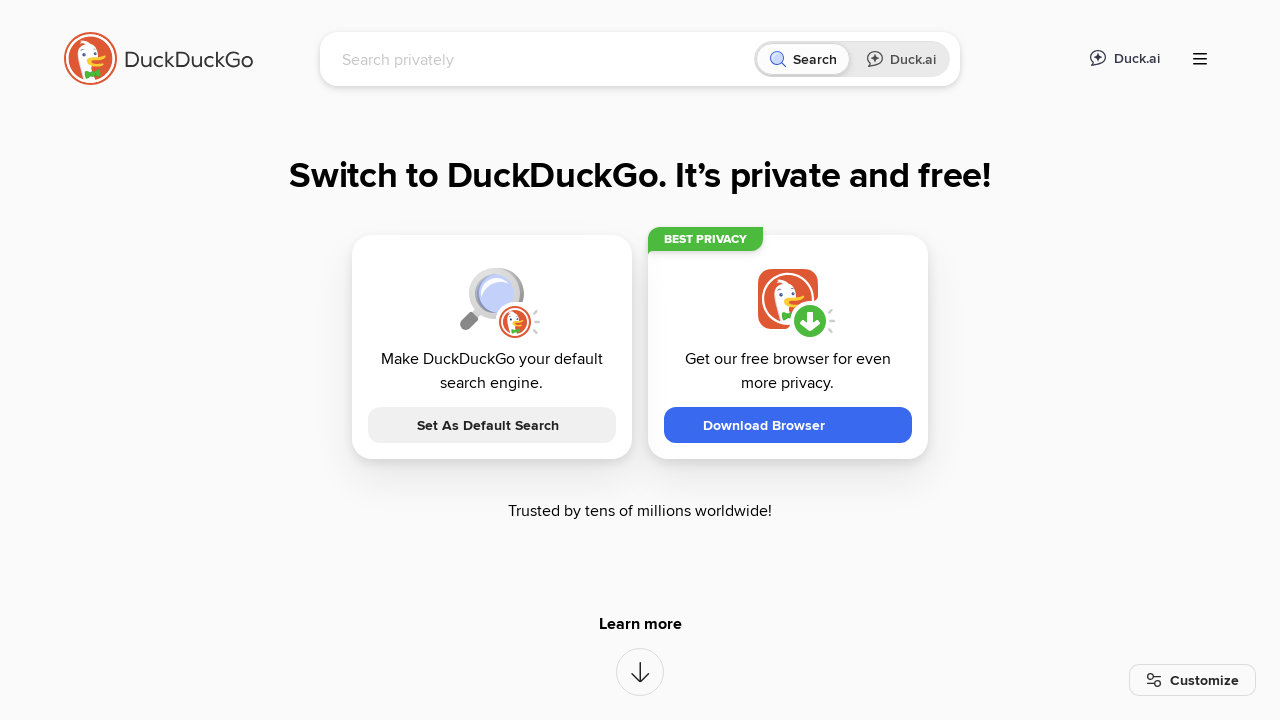

Waited for h1 tag to load on DuckDuckGo homepage
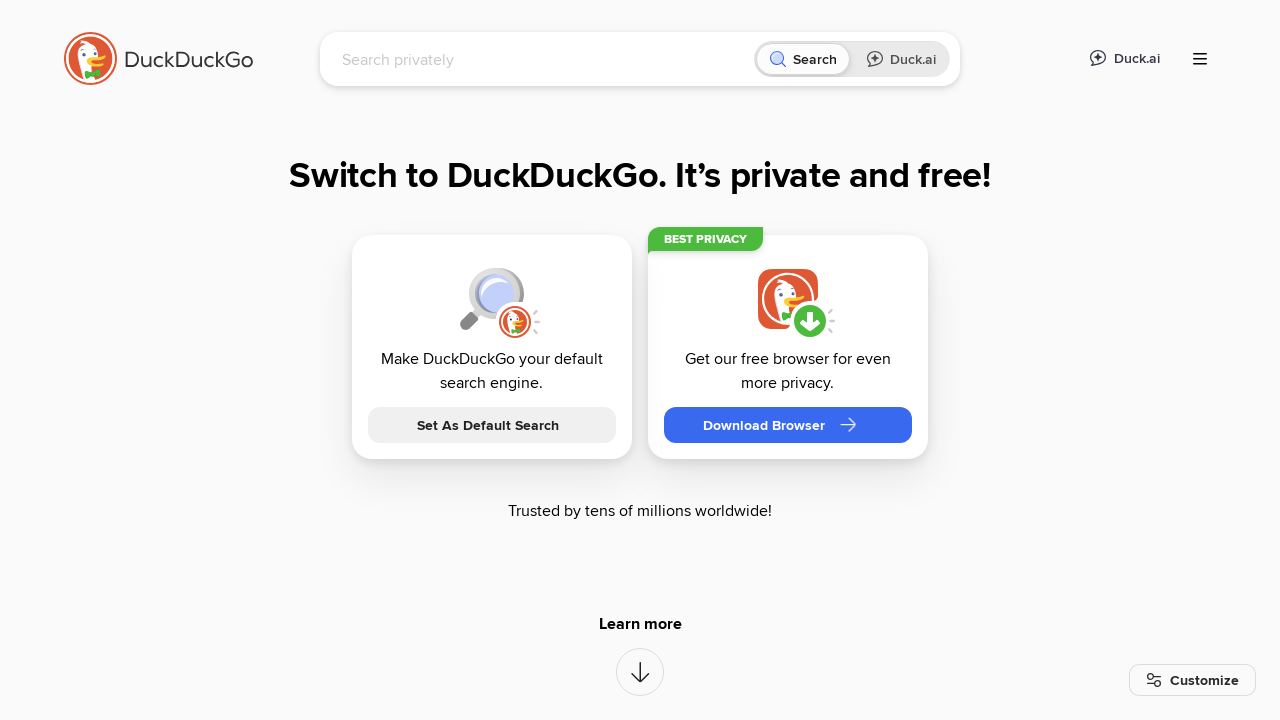

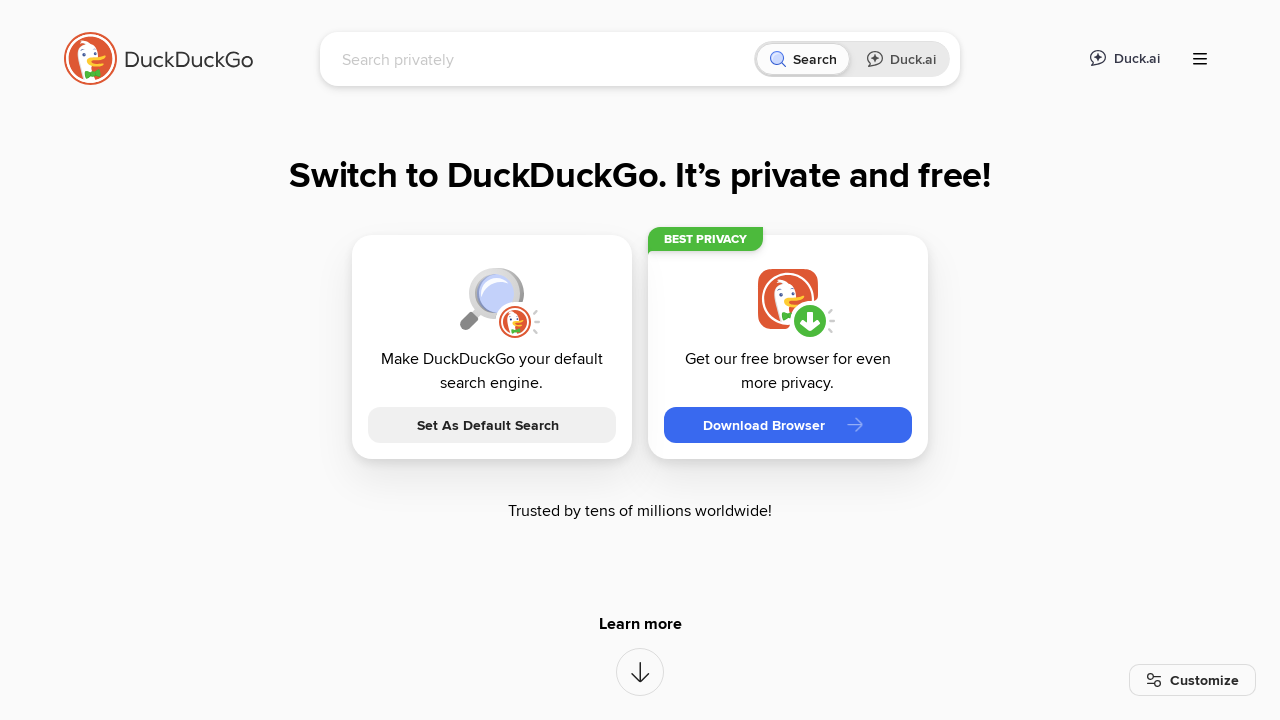